Tests infinite scroll functionality by scrolling down the page and then clicking on a specific link

Starting URL: https://infinite-scroll.com/demo/full-page/

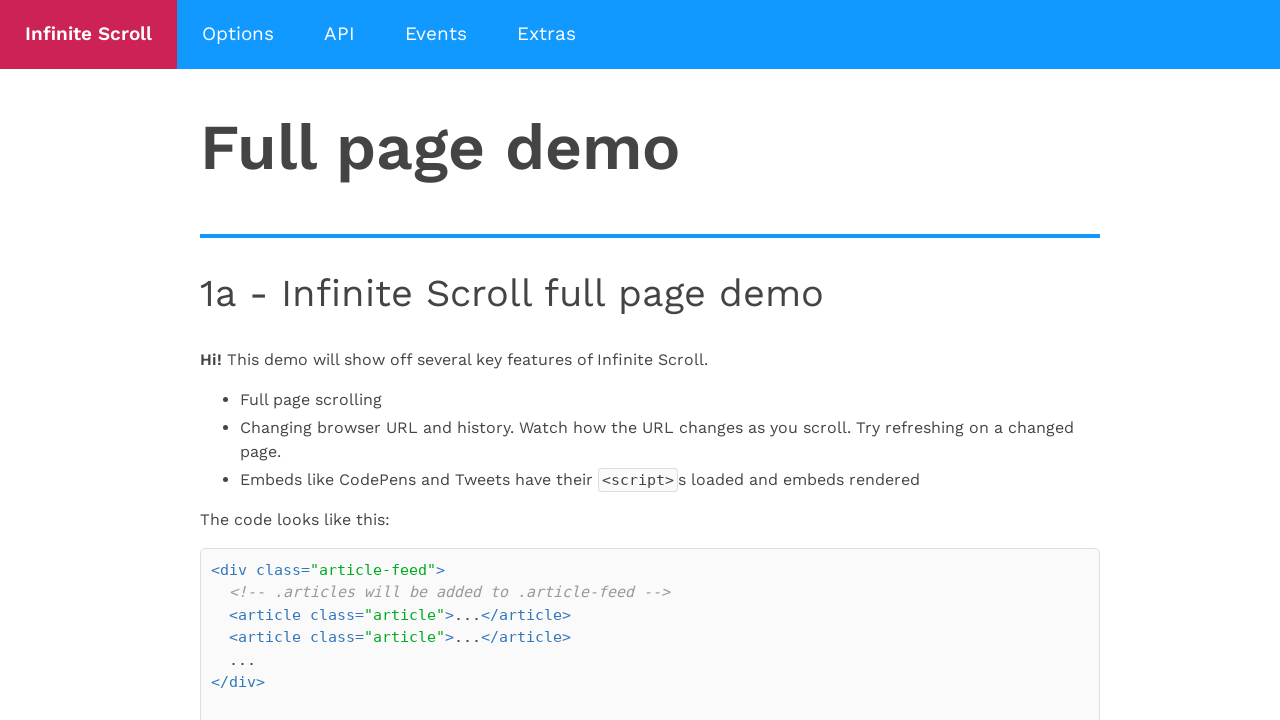

Pressed End key to scroll down and trigger infinite scroll
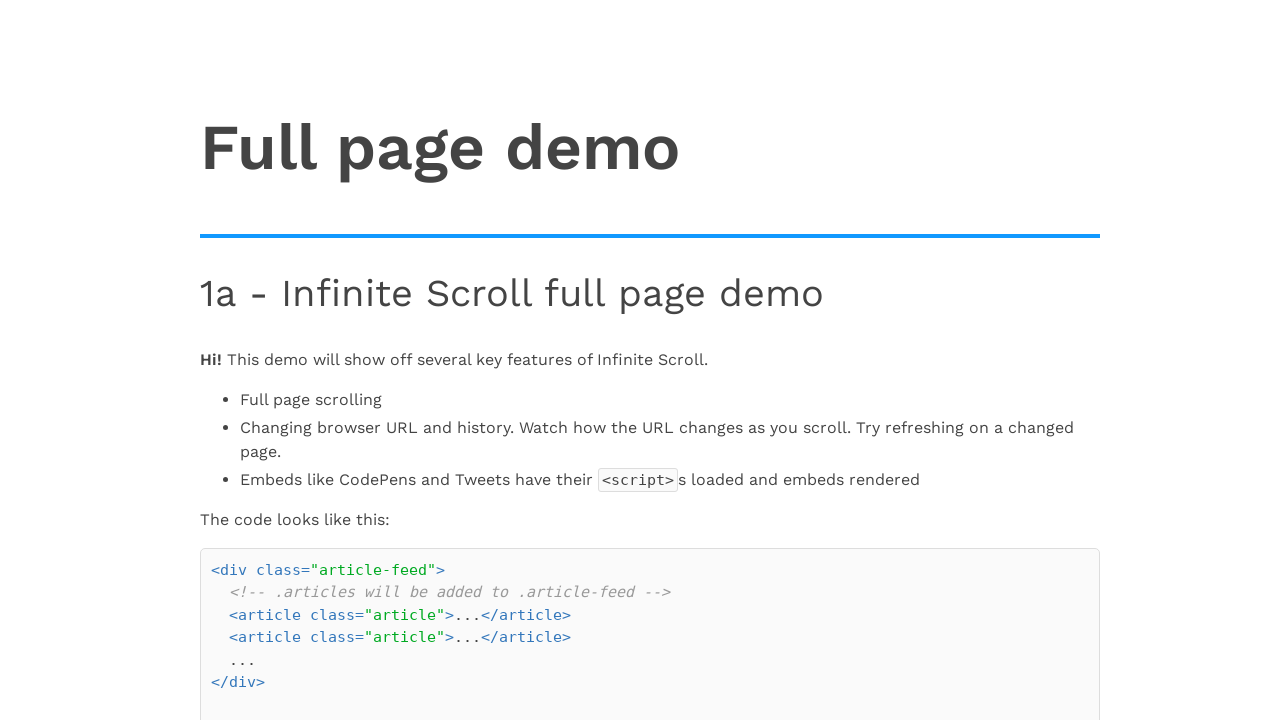

Waited 500ms for infinite scroll content to load
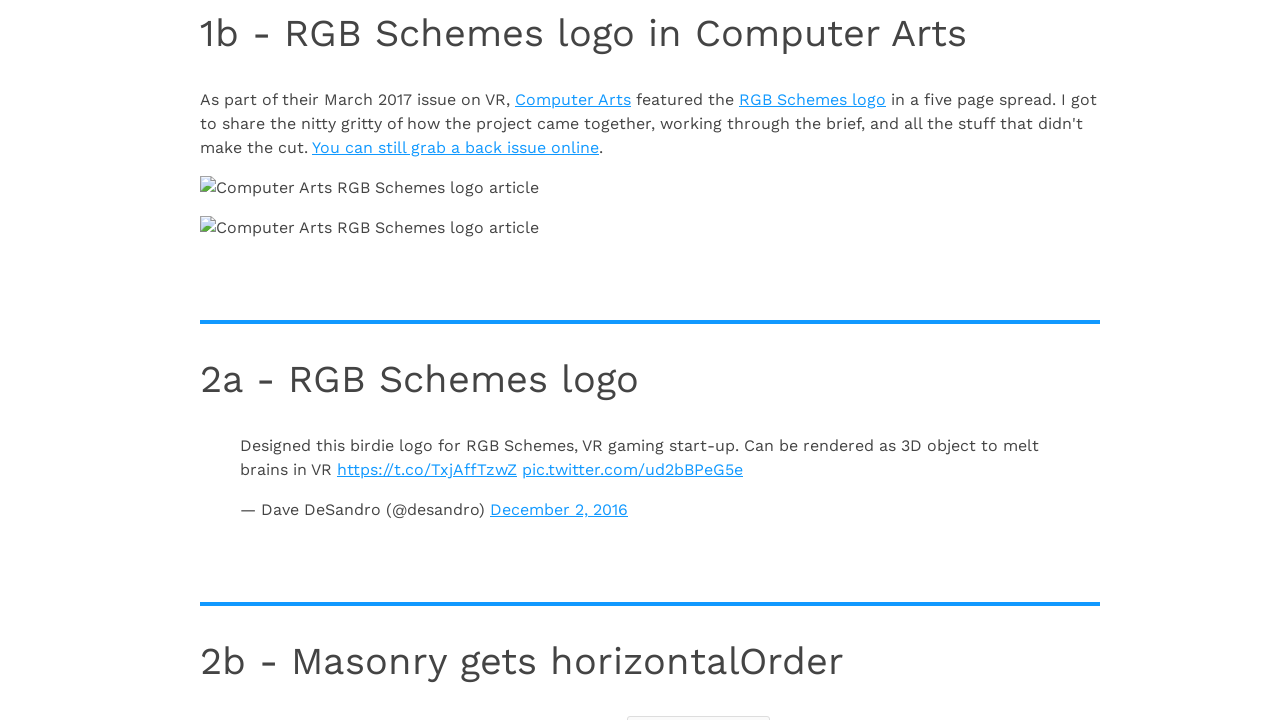

Pressed End key to scroll down and trigger infinite scroll
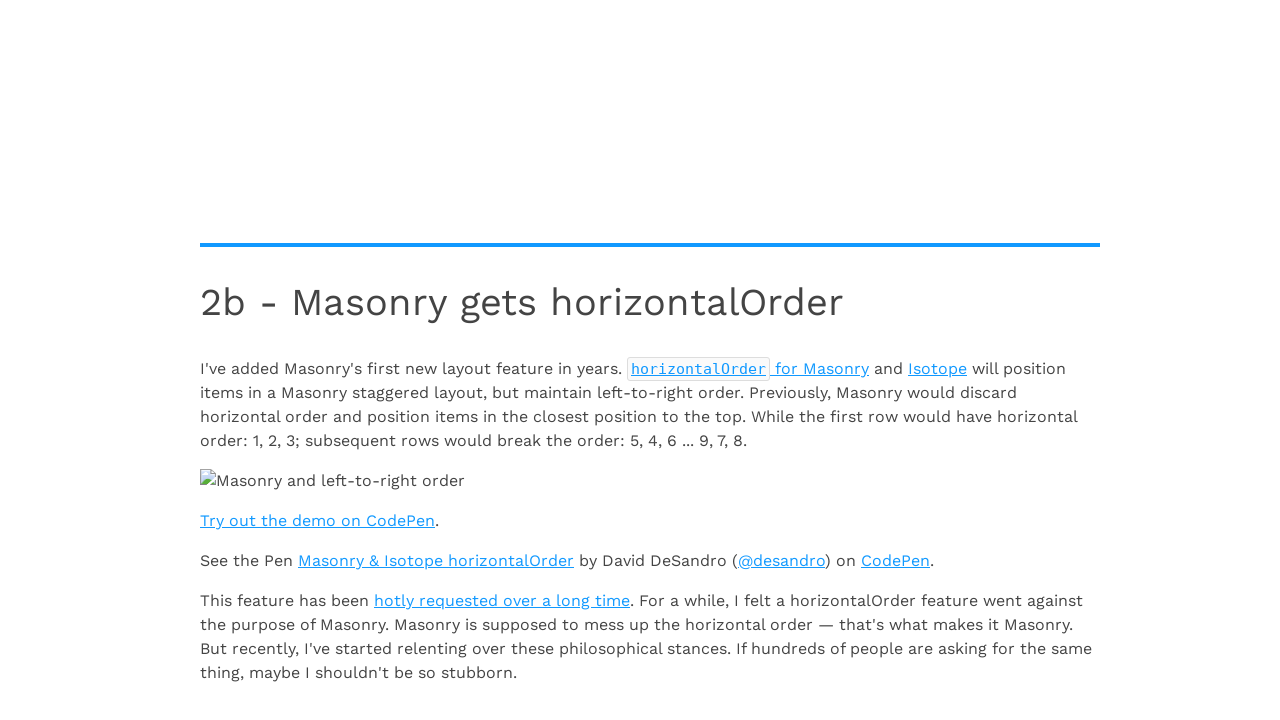

Waited 500ms for infinite scroll content to load
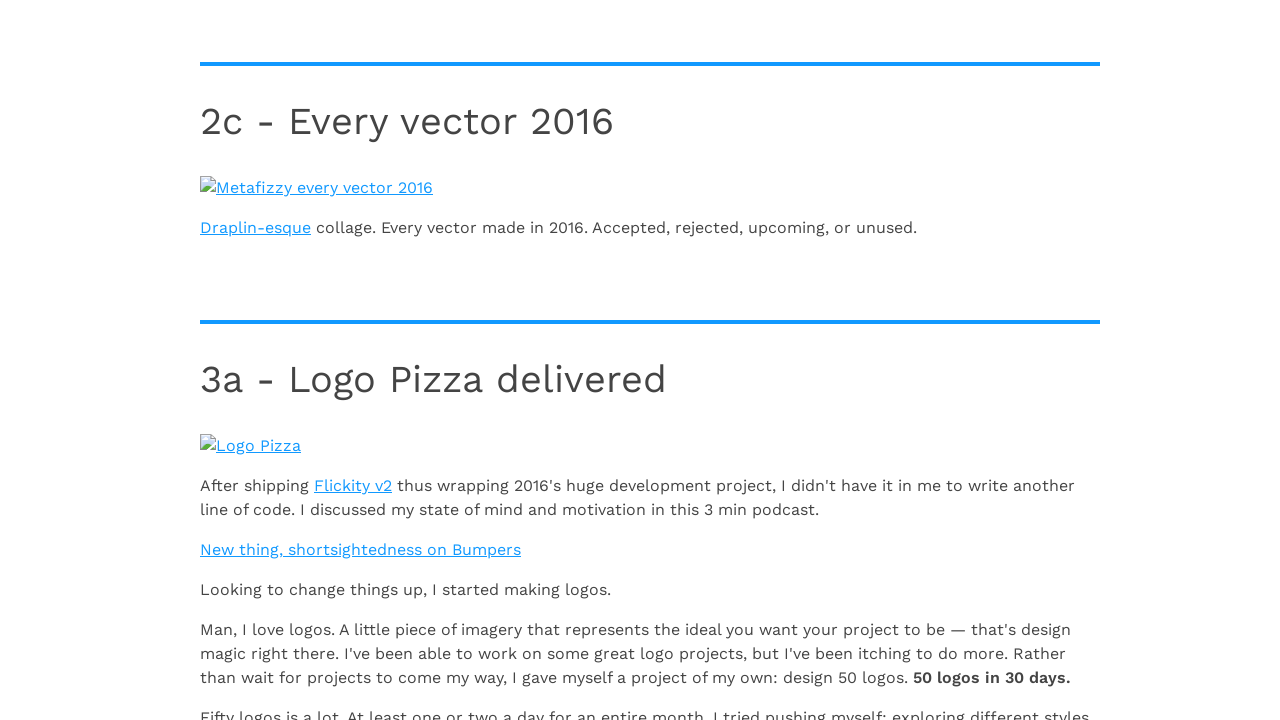

Pressed End key to scroll down and trigger infinite scroll
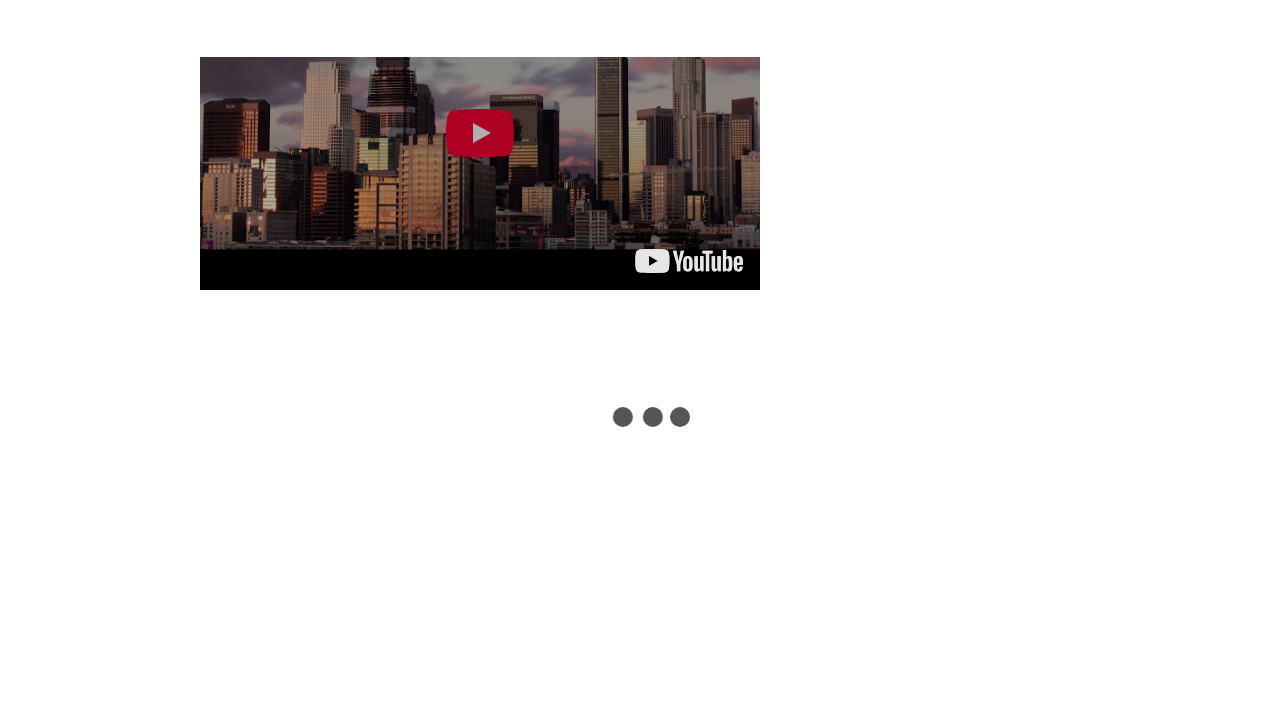

Waited 500ms for infinite scroll content to load
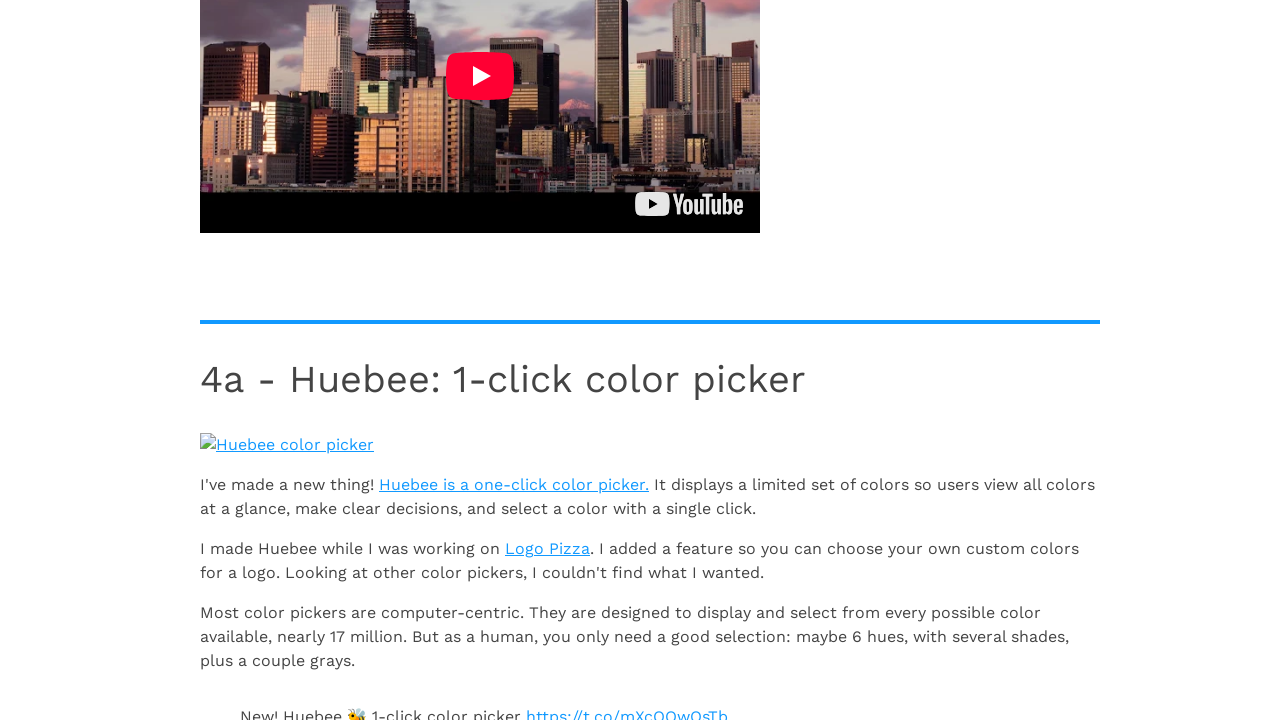

Pressed End key to scroll down and trigger infinite scroll
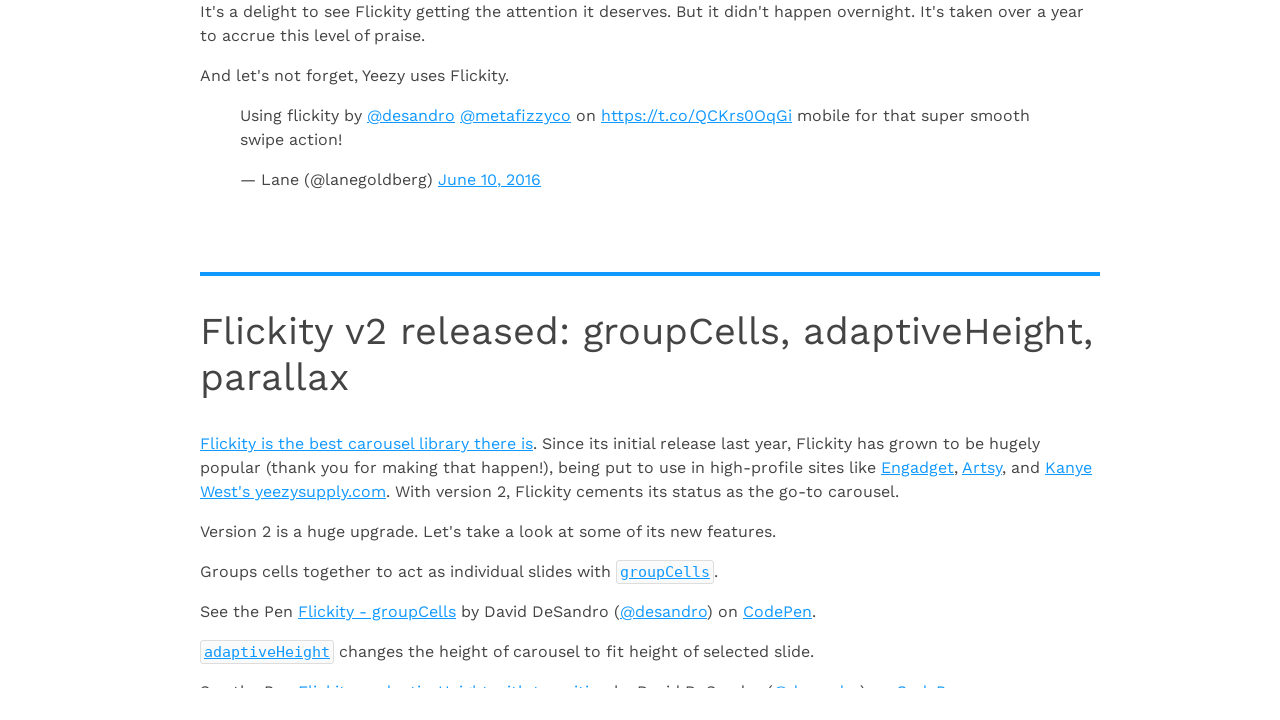

Waited 500ms for infinite scroll content to load
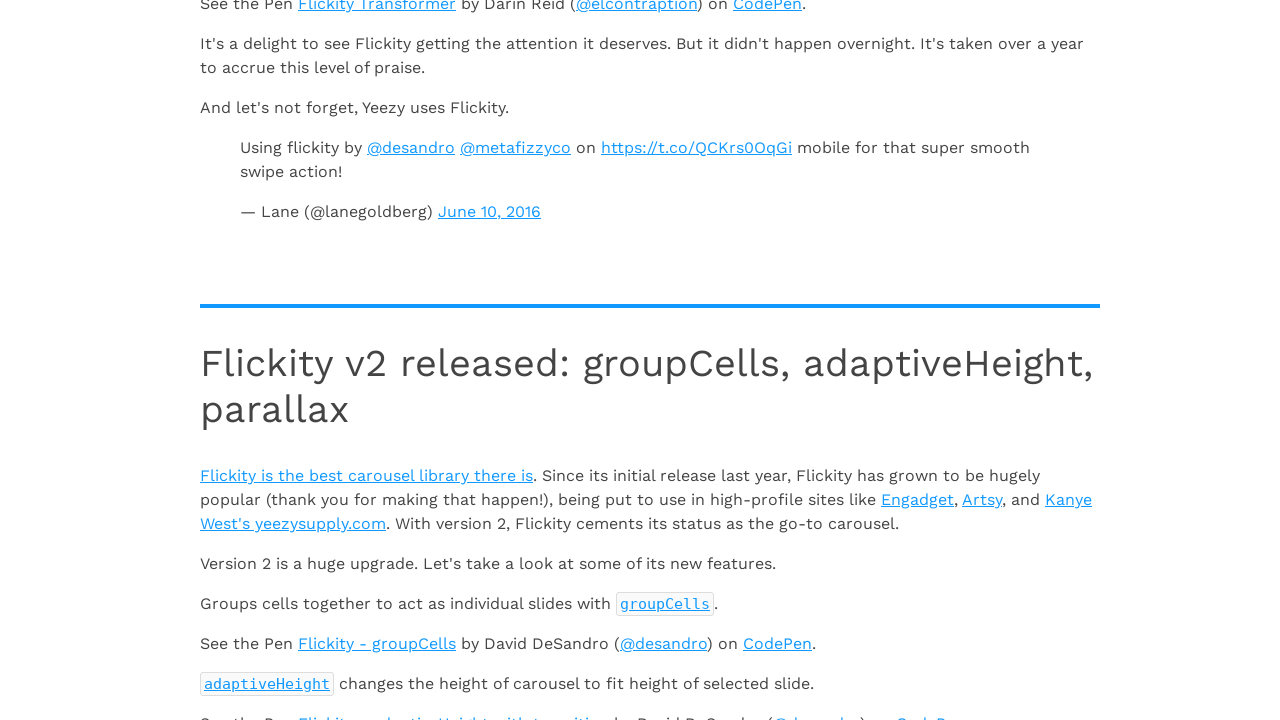

Pressed End key to scroll down and trigger infinite scroll
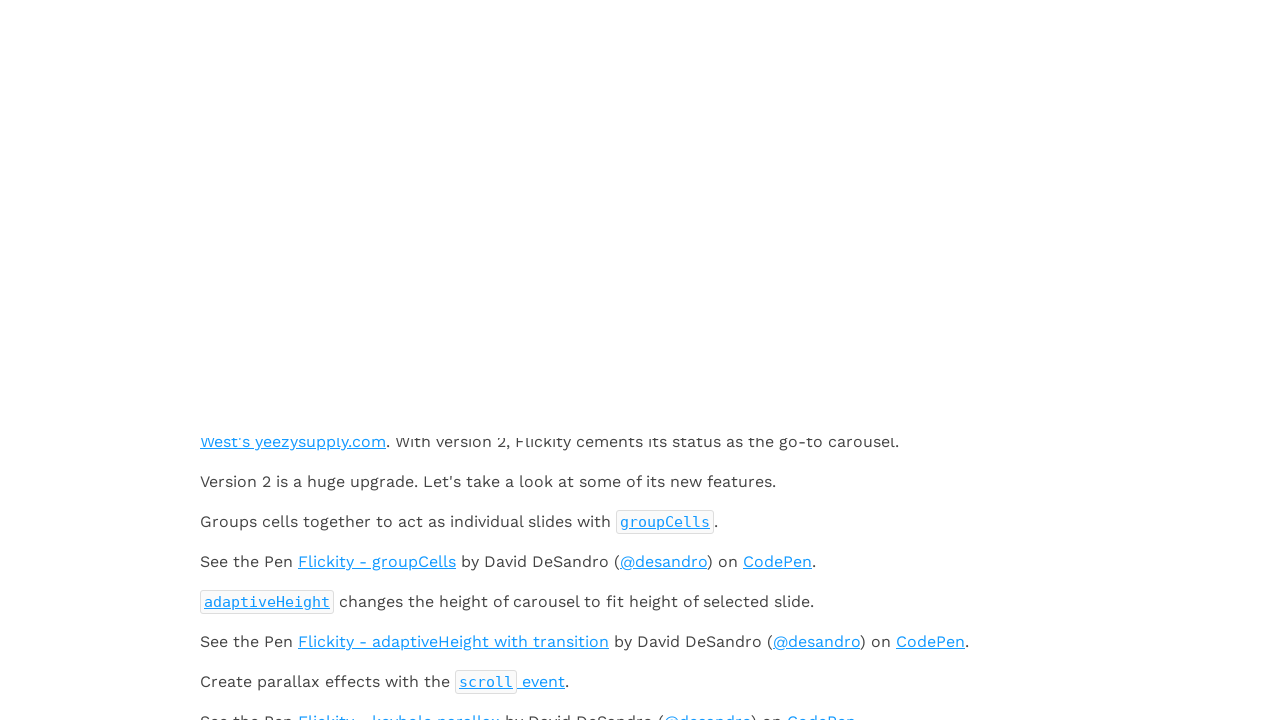

Waited 500ms for infinite scroll content to load
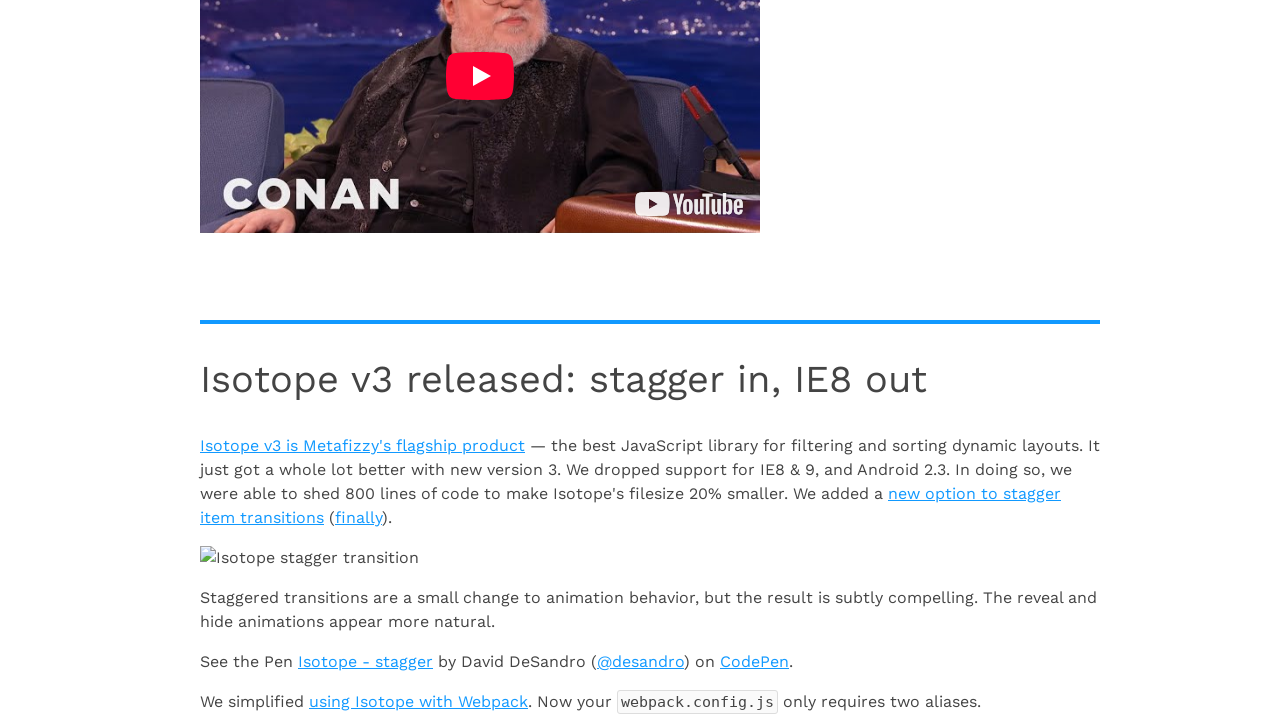

Located the Draplin-esque link element
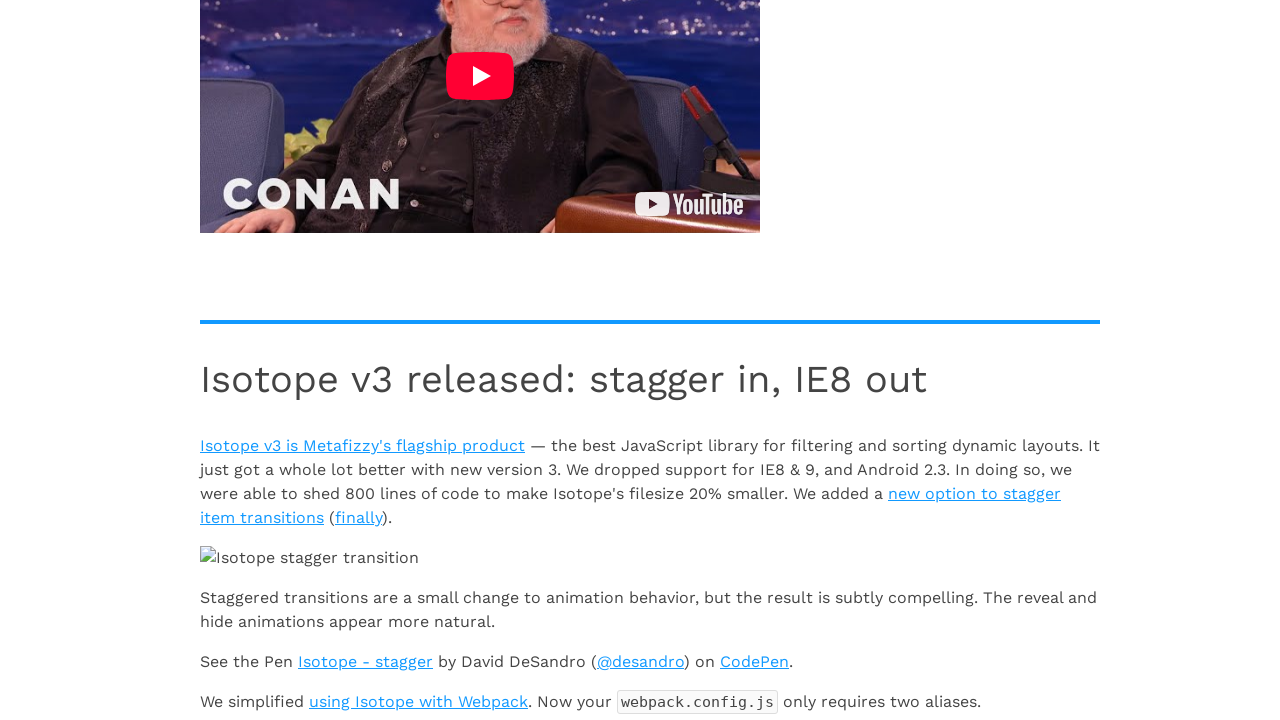

Scrolled Draplin-esque link into view
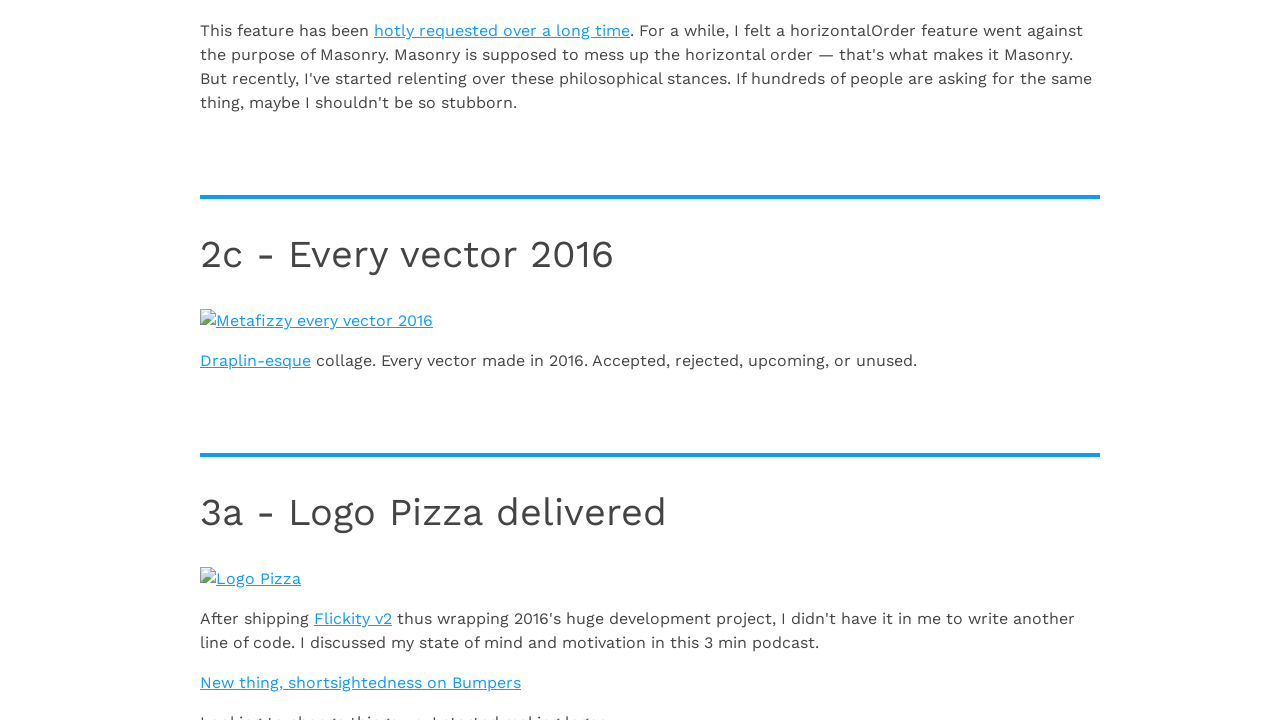

Clicked on the Draplin-esque link at (256, 360) on a:text('Draplin-esque')
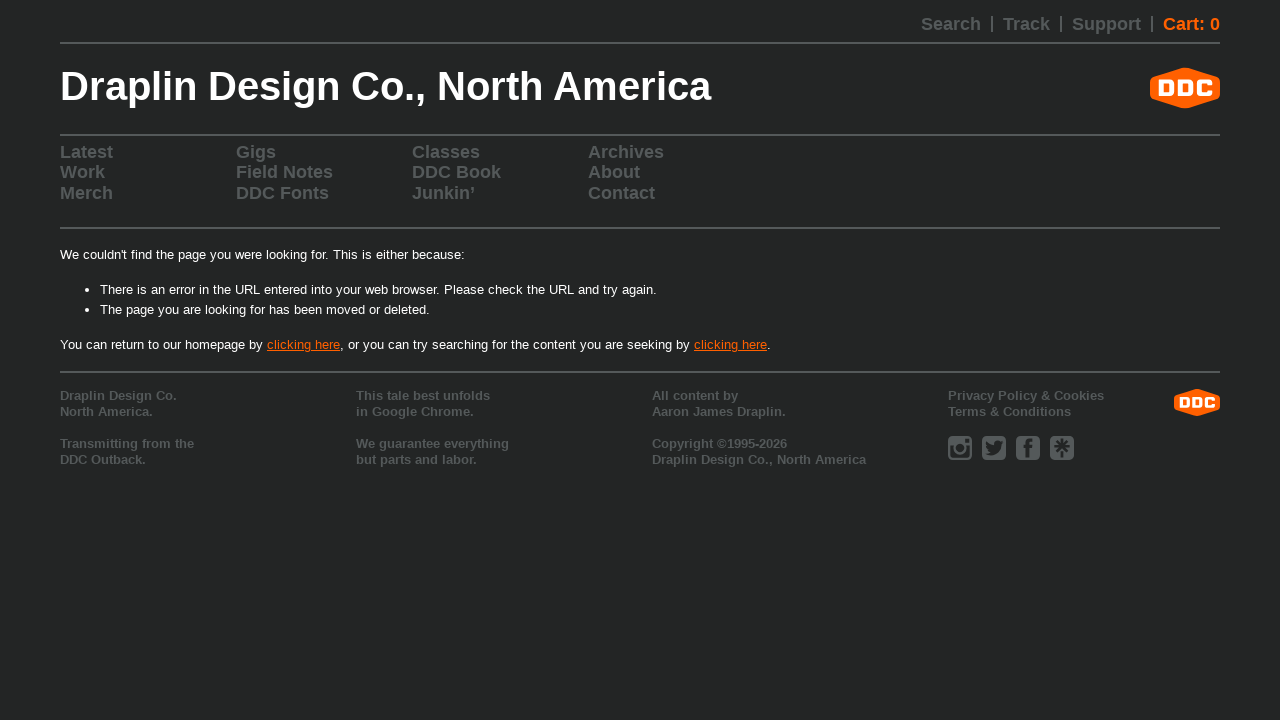

Page loaded and reached domcontentloaded state
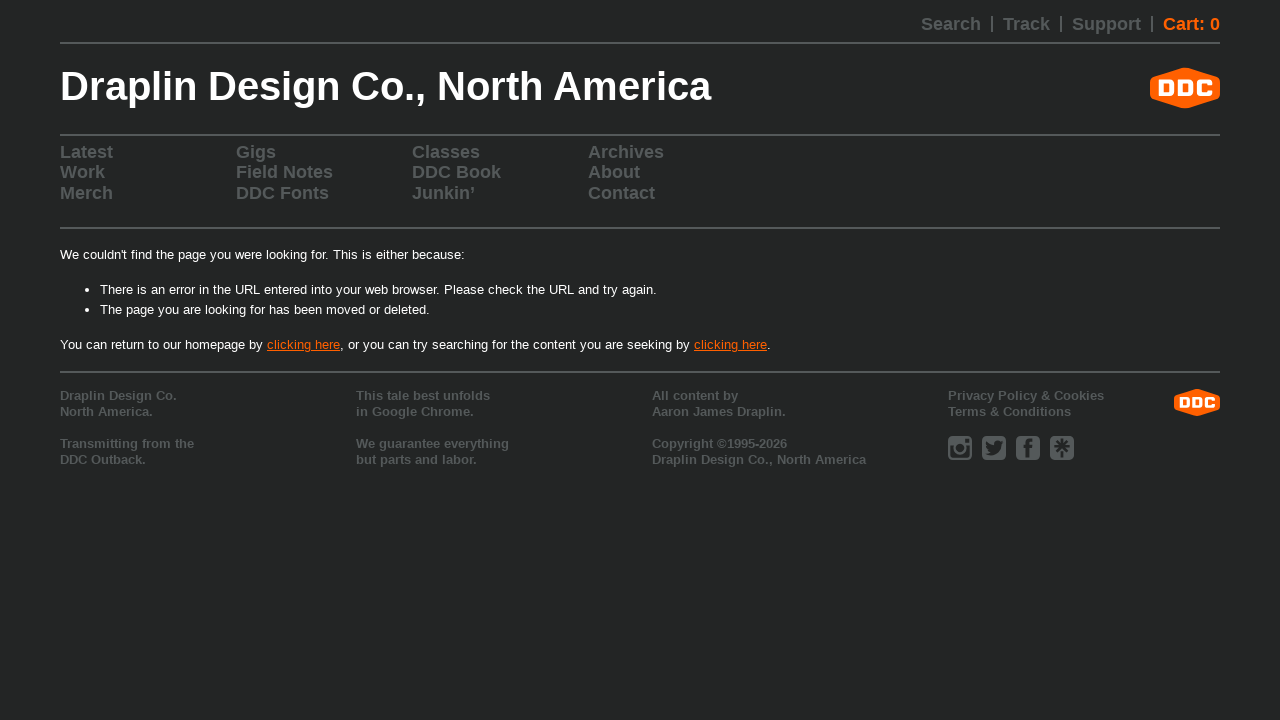

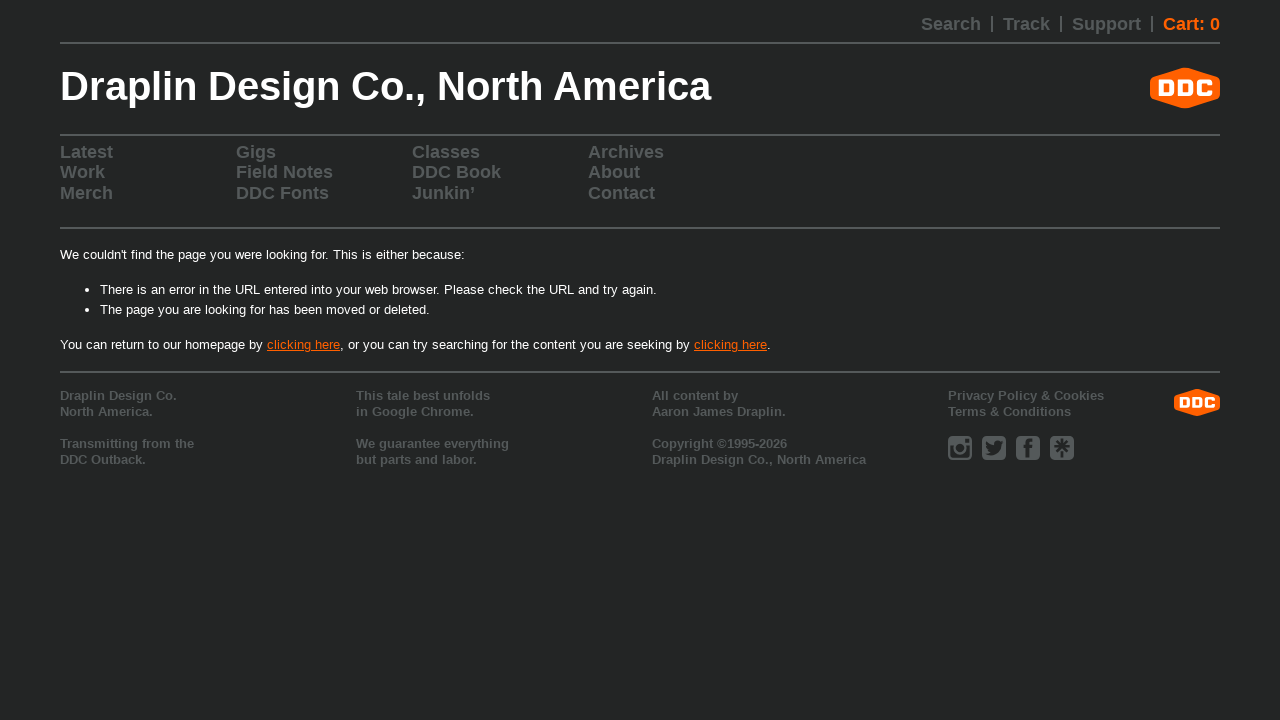